Waits for a price to reach $100, then books and solves a math challenge by calculating the logarithm of a trigonometric expression

Starting URL: http://suninjuly.github.io/explicit_wait2.html

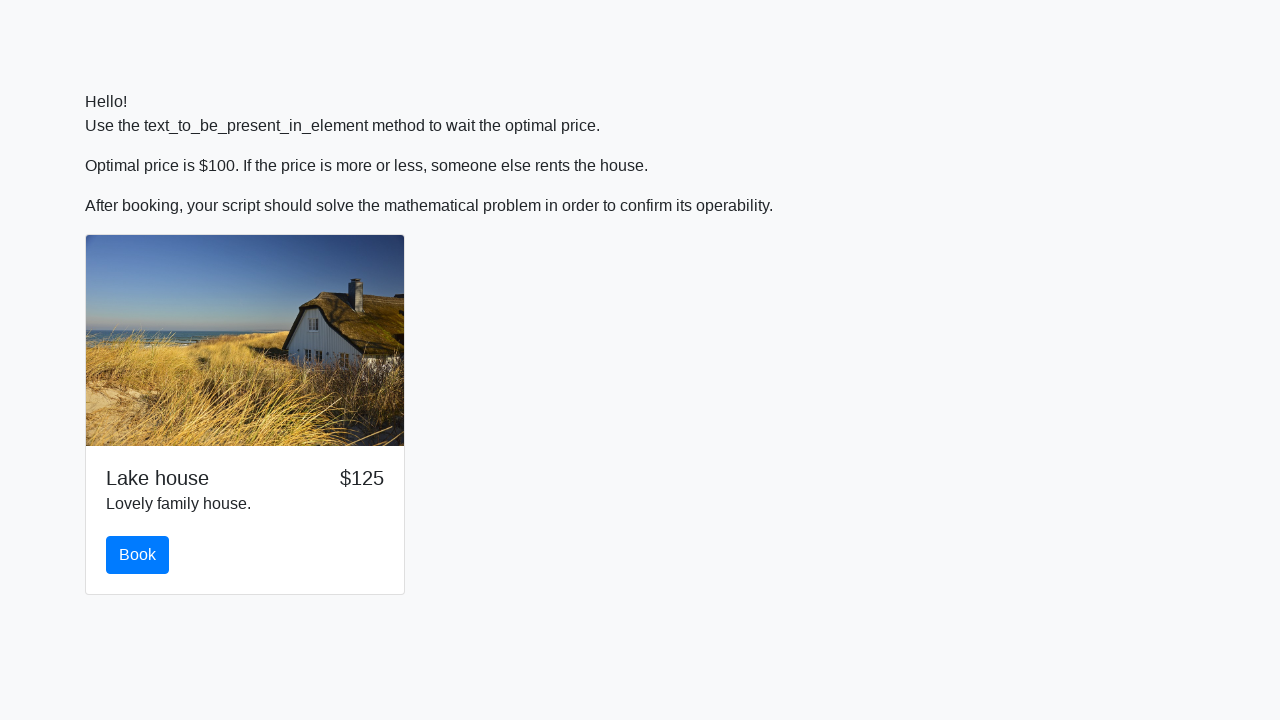

Waited for price to reach $100
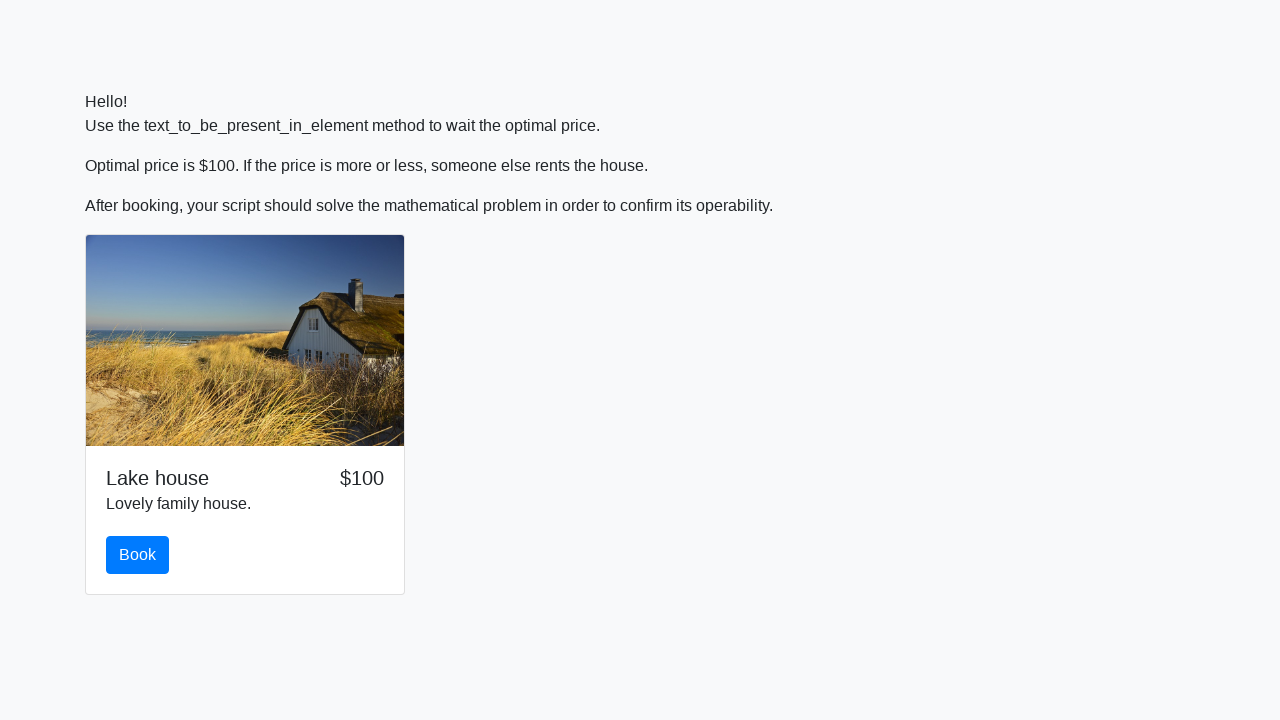

Clicked the book button at (138, 555) on #book
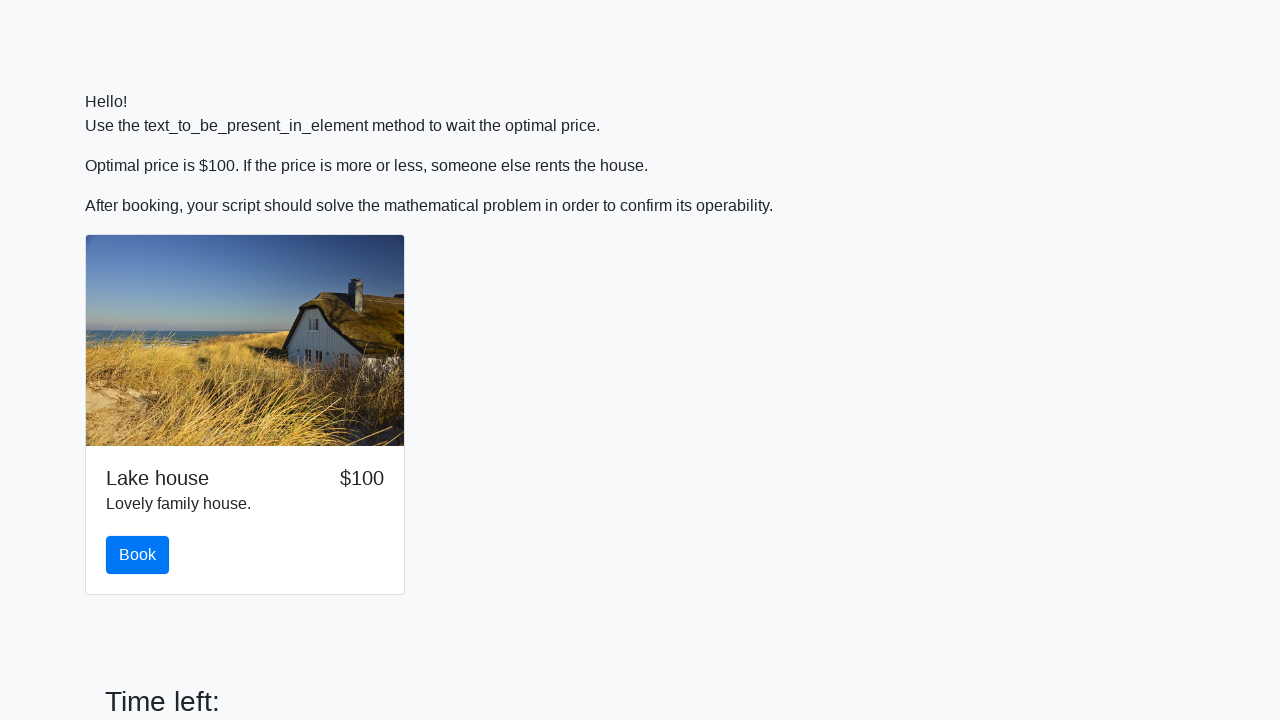

Scrolled to the submit button
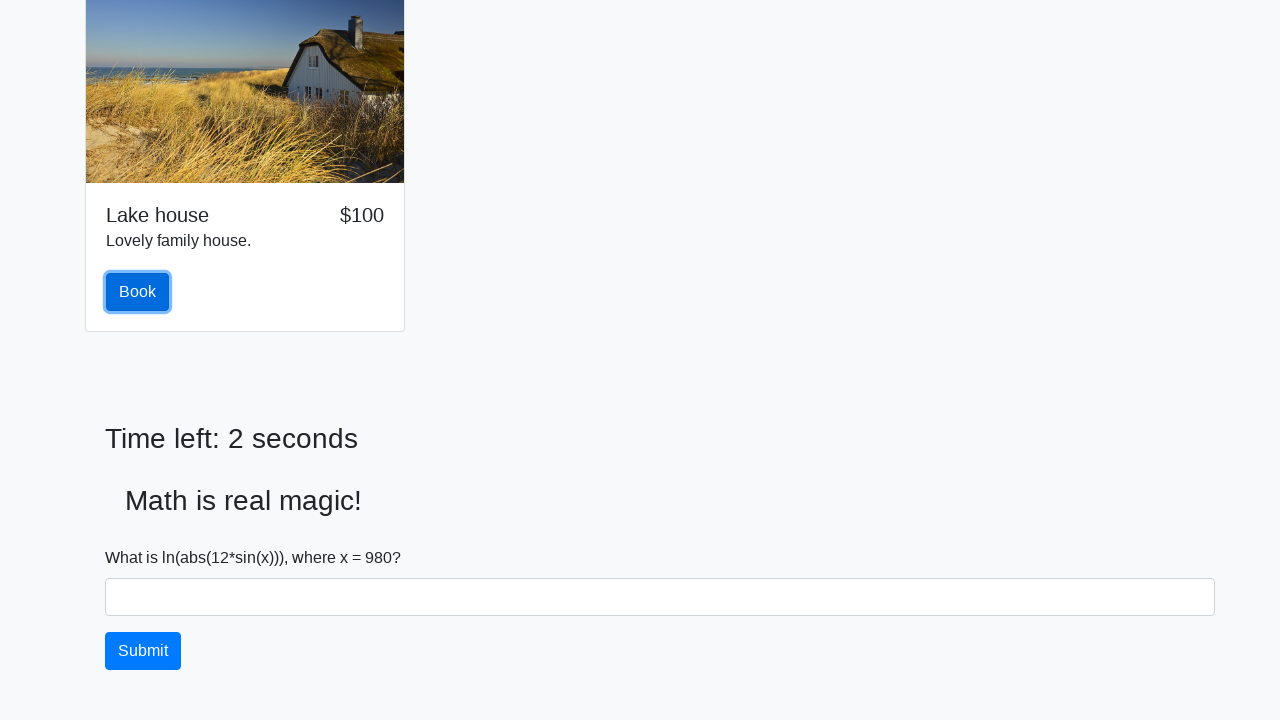

Retrieved input value for calculation: 980
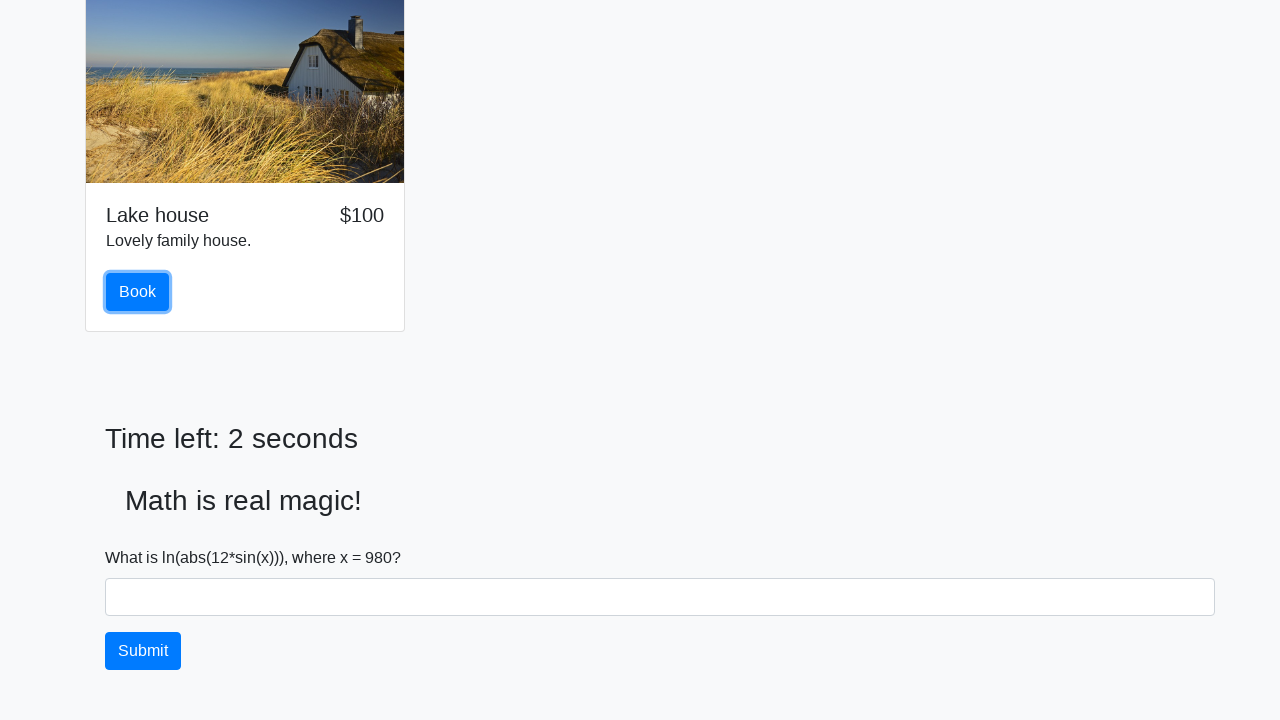

Calculated logarithm of trigonometric expression and filled input field with result: 0.7475592211074512 on input
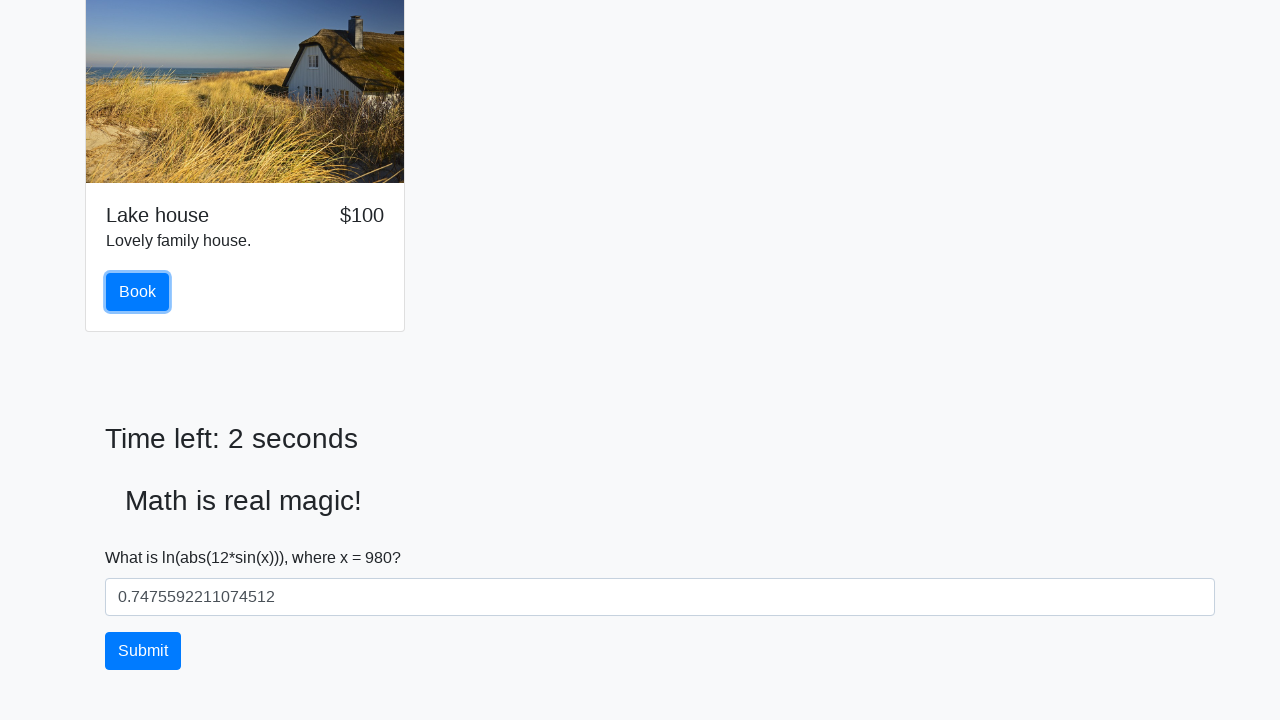

Clicked solve button to submit the math challenge answer at (143, 651) on #solve
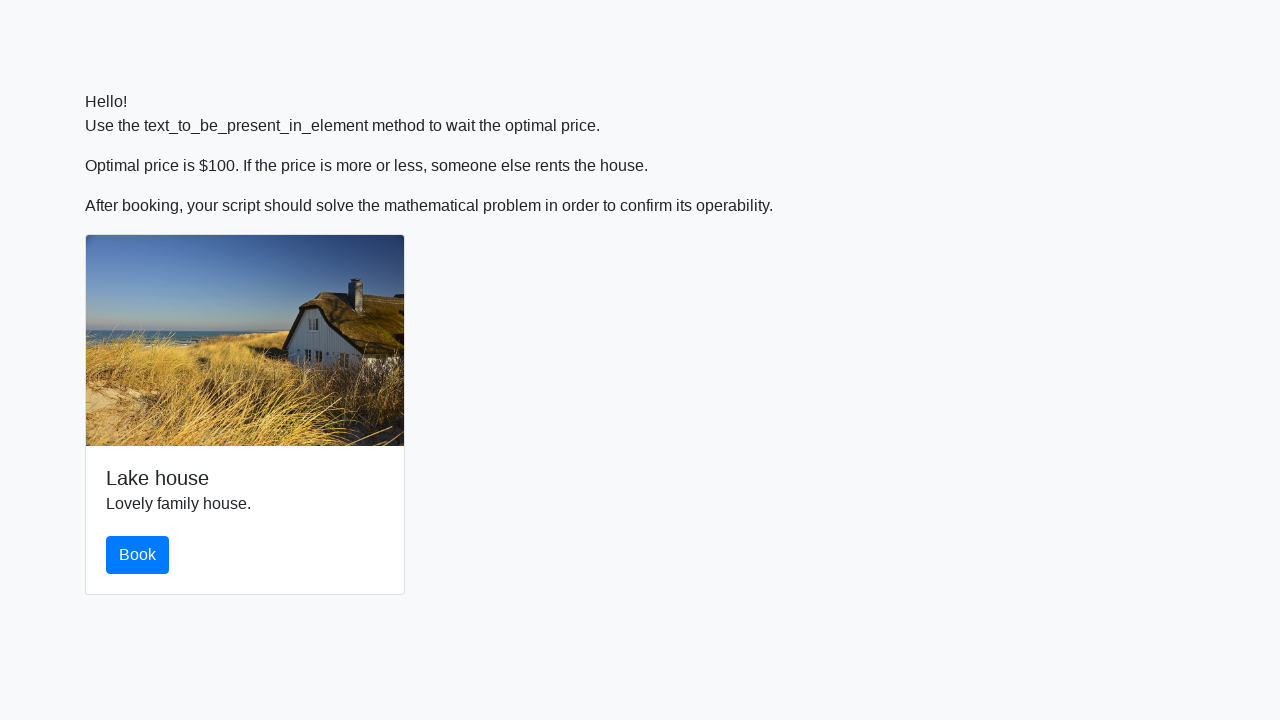

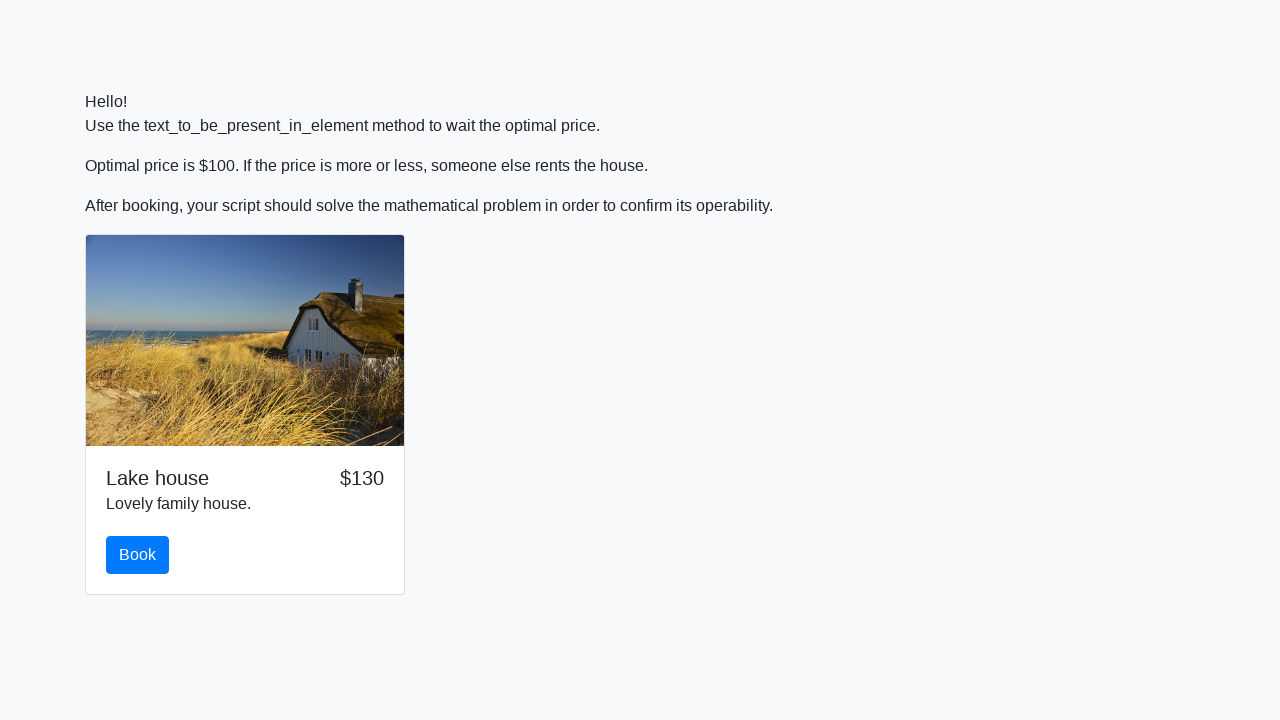